Tests displaying only active (non-completed) items by clicking the Active filter link

Starting URL: https://demo.playwright.dev/todomvc

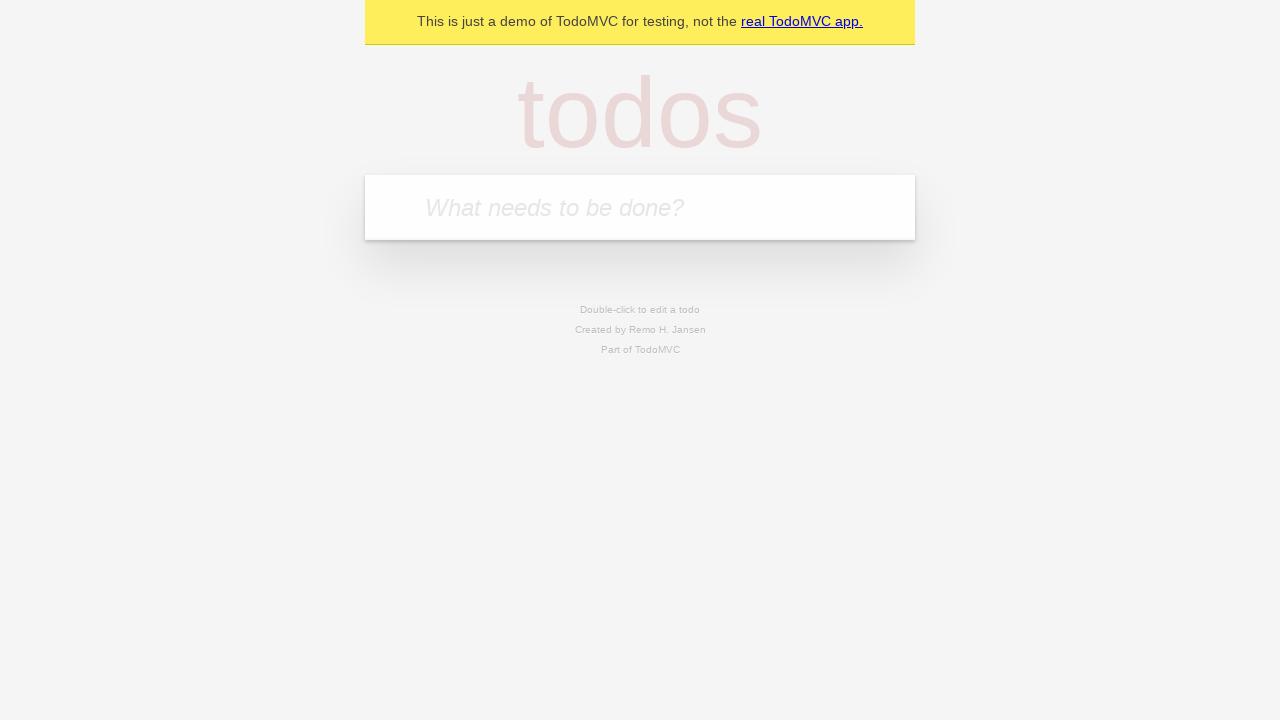

Filled todo input with 'buy some cheese' on internal:attr=[placeholder="What needs to be done?"i]
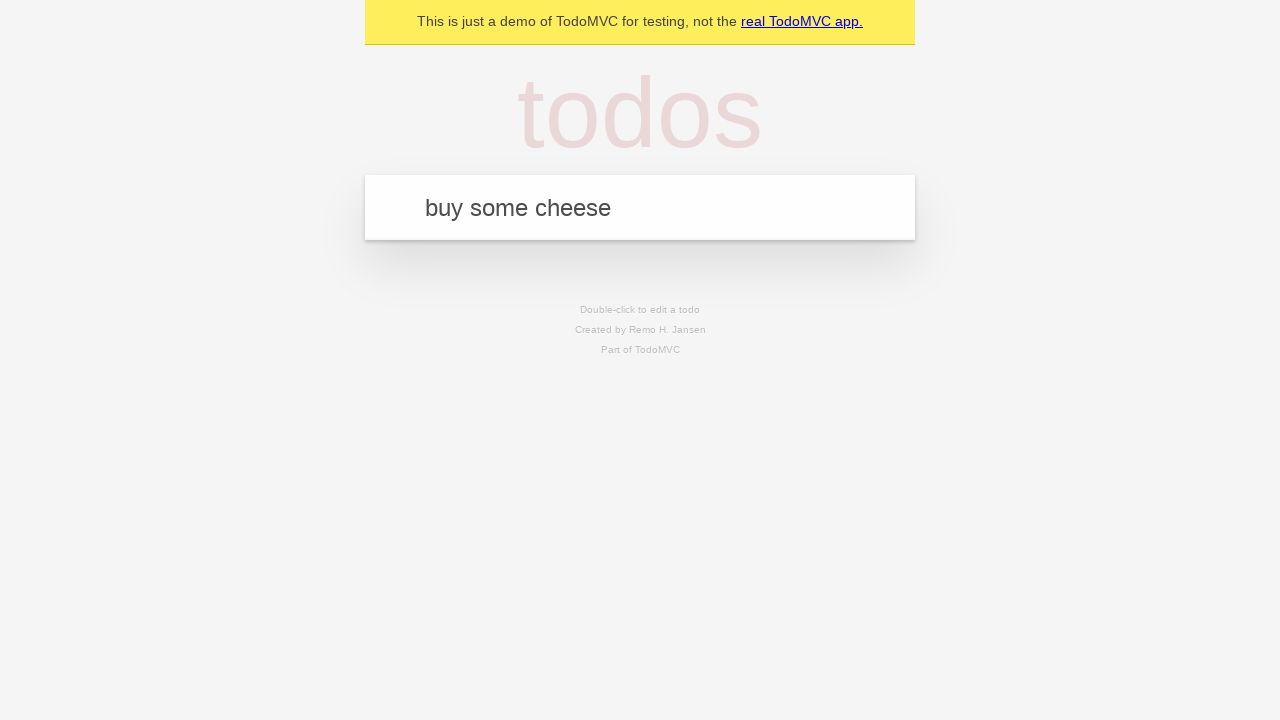

Pressed Enter to add first todo on internal:attr=[placeholder="What needs to be done?"i]
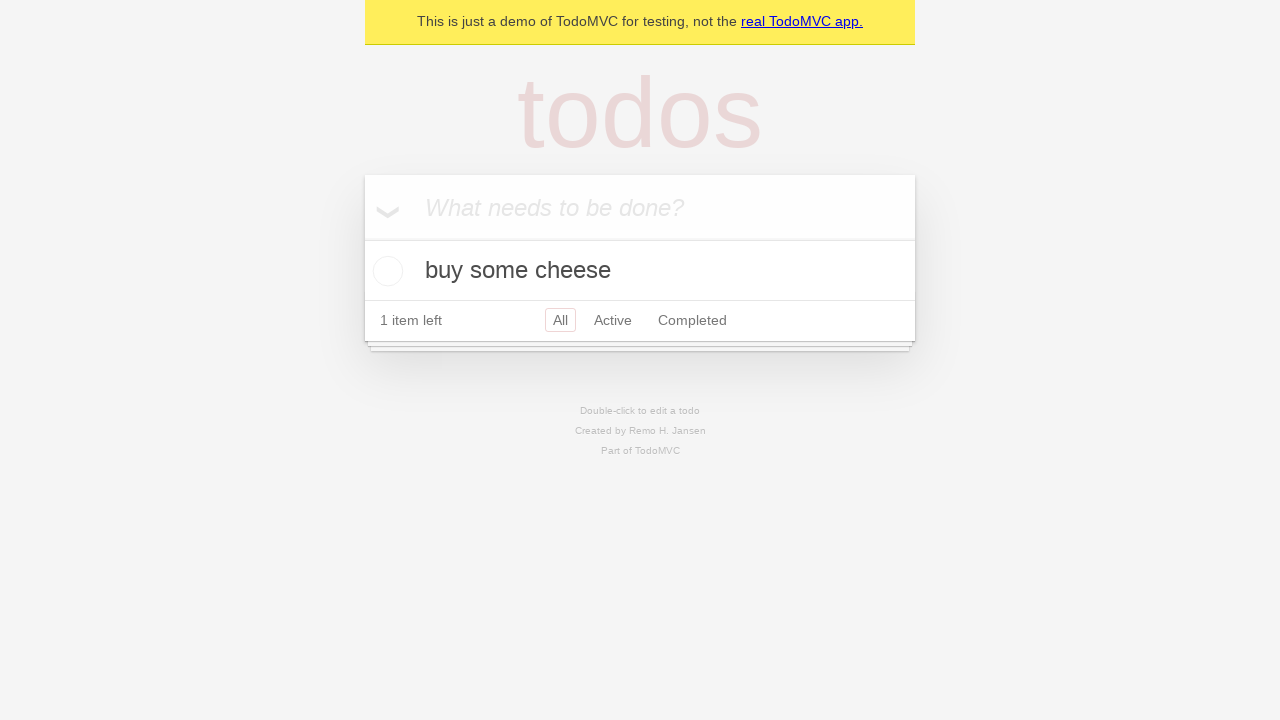

Filled todo input with 'feed the cat' on internal:attr=[placeholder="What needs to be done?"i]
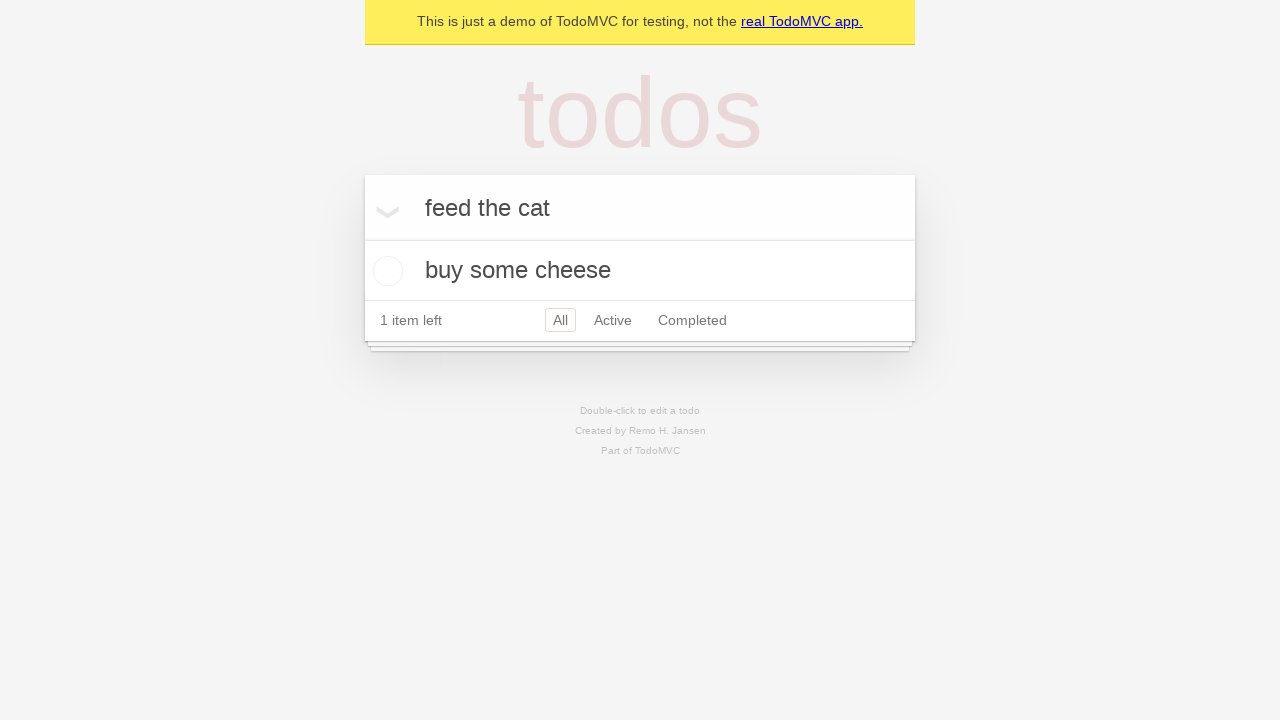

Pressed Enter to add second todo on internal:attr=[placeholder="What needs to be done?"i]
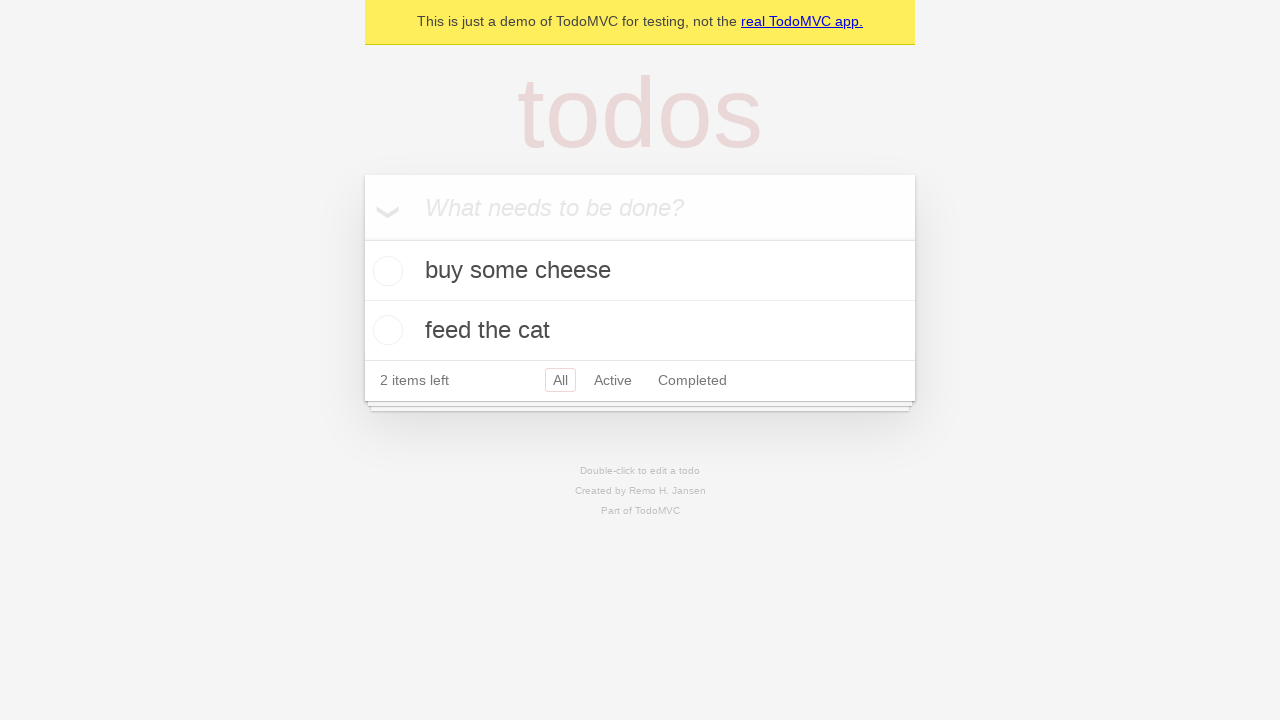

Filled todo input with 'book a doctors appointment' on internal:attr=[placeholder="What needs to be done?"i]
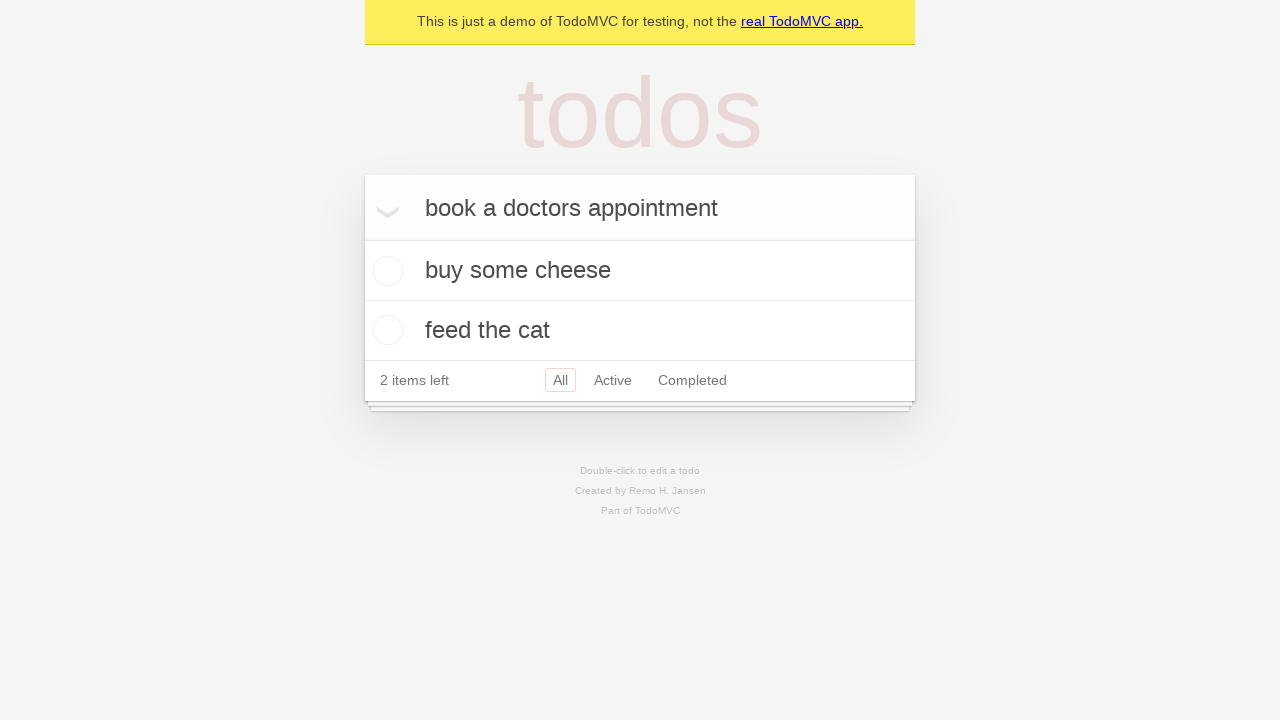

Pressed Enter to add third todo on internal:attr=[placeholder="What needs to be done?"i]
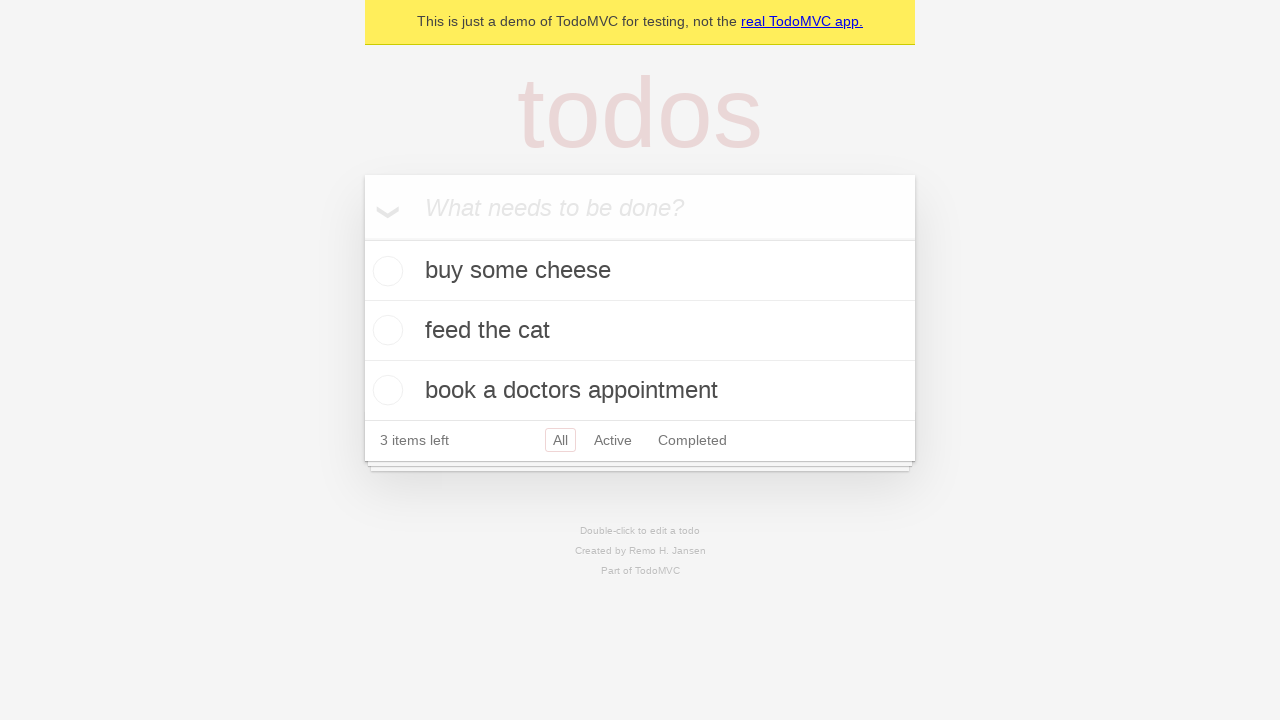

Waited for all three todo items to appear
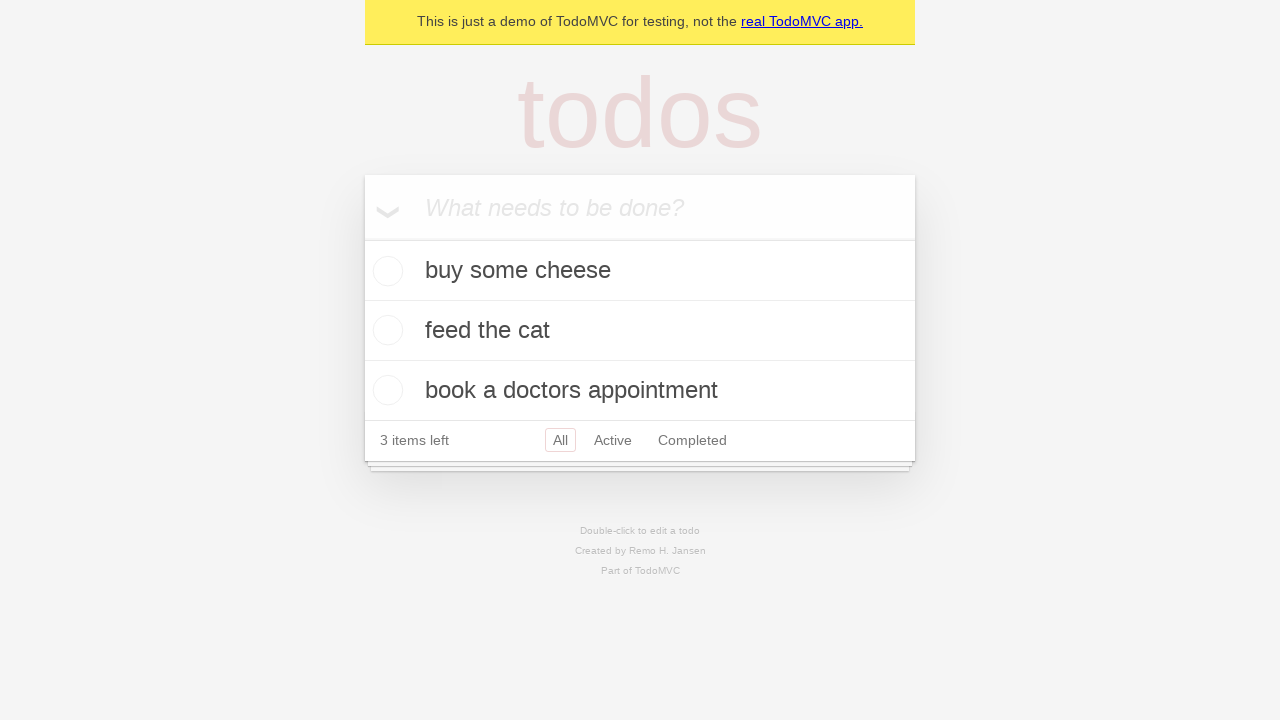

Checked the second todo item (marked as completed) at (385, 330) on [data-testid='todo-item'] >> nth=1 >> internal:role=checkbox
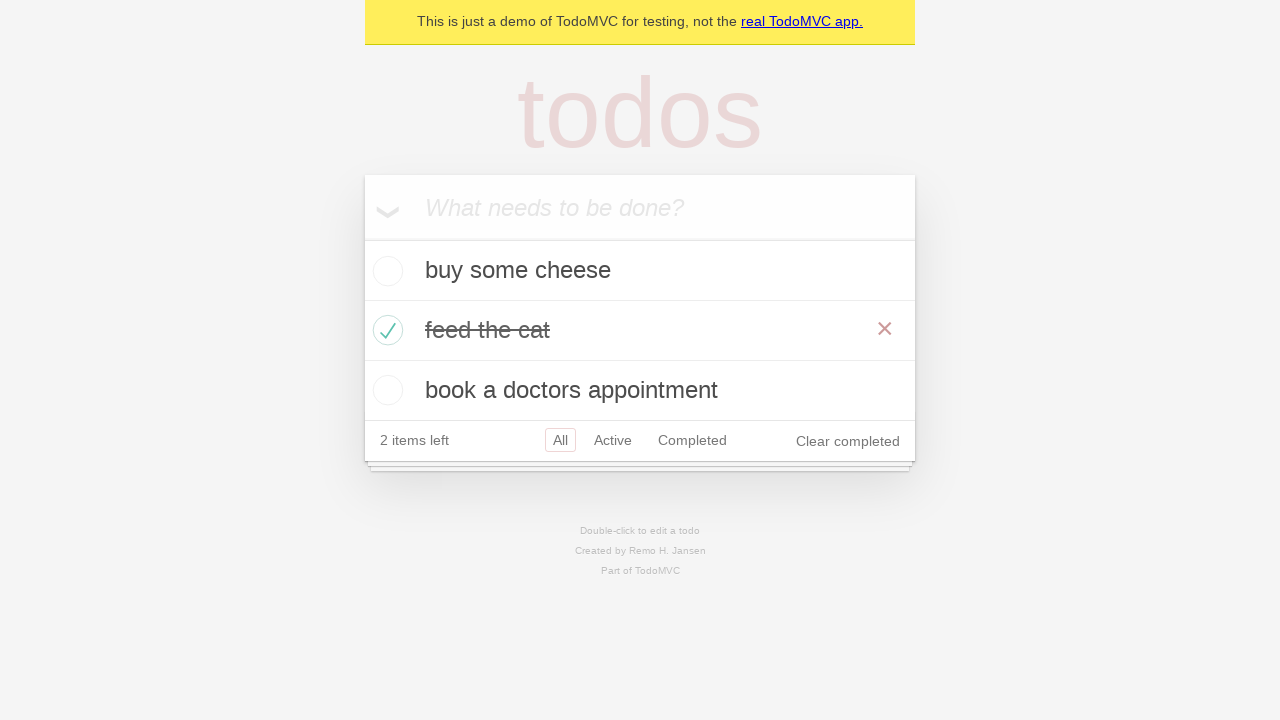

Clicked the Active filter link to display only non-completed items at (613, 440) on internal:role=link[name="Active"i]
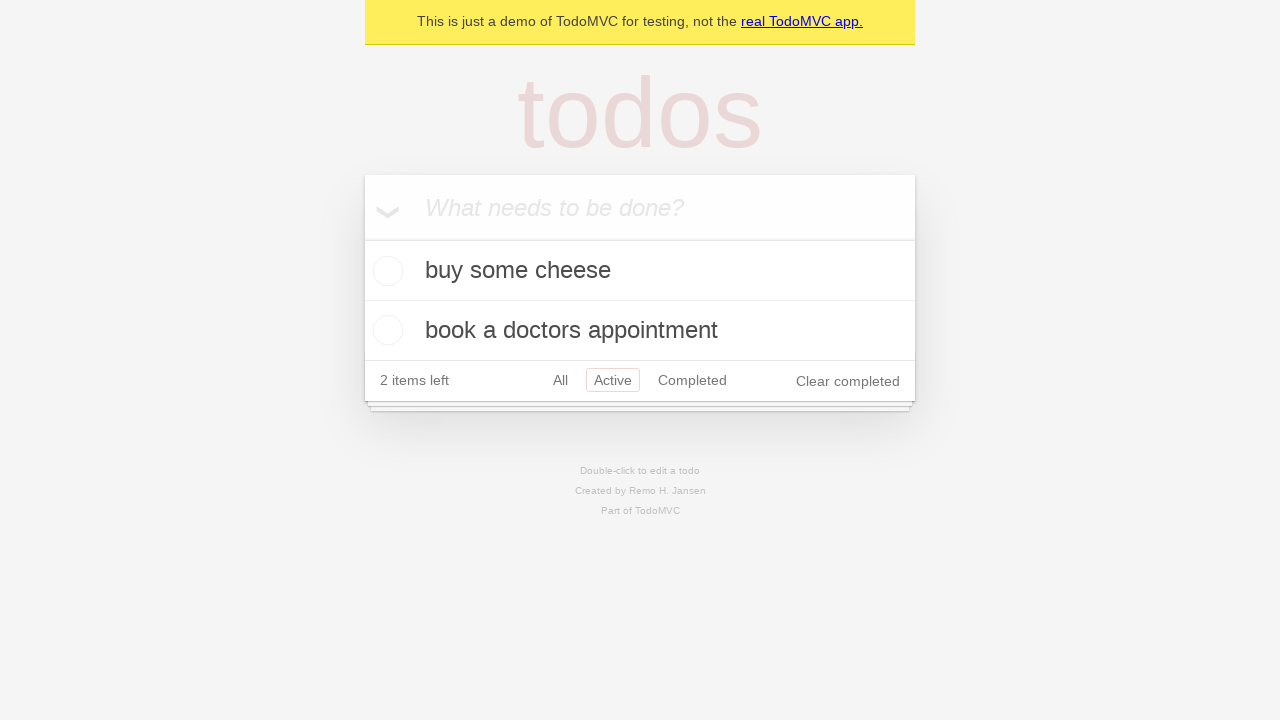

Waited for Active filter to apply
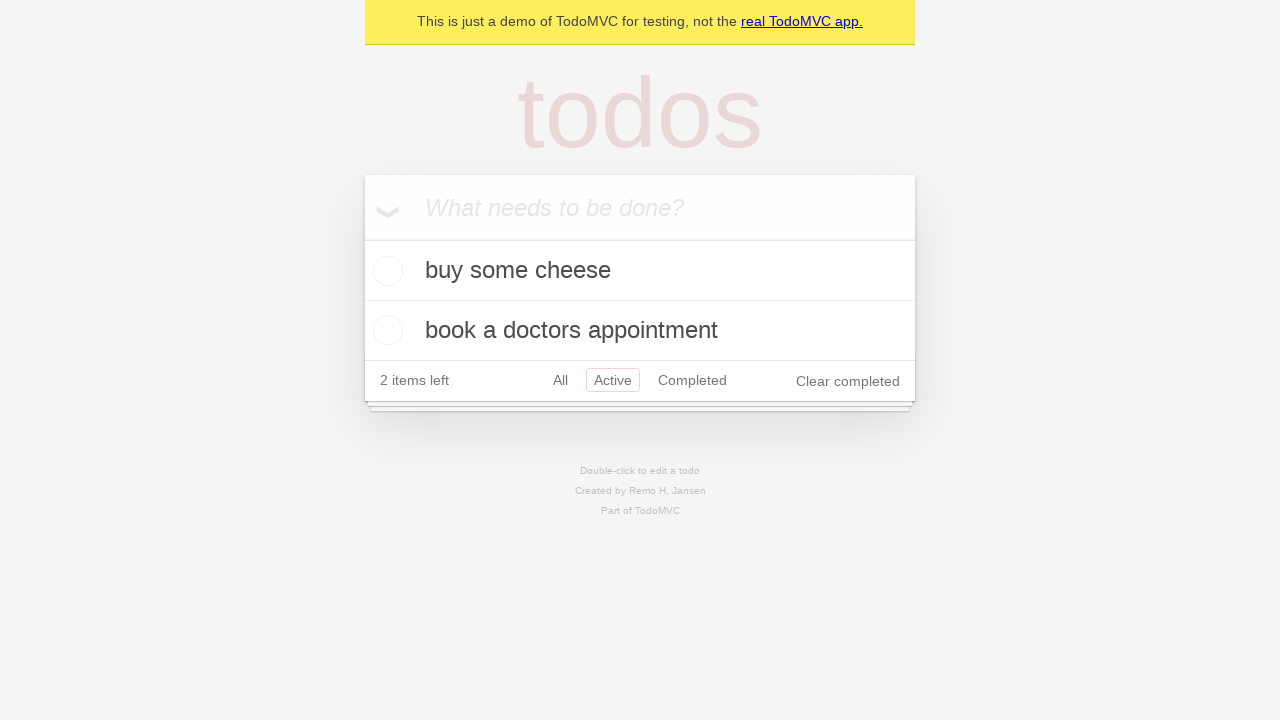

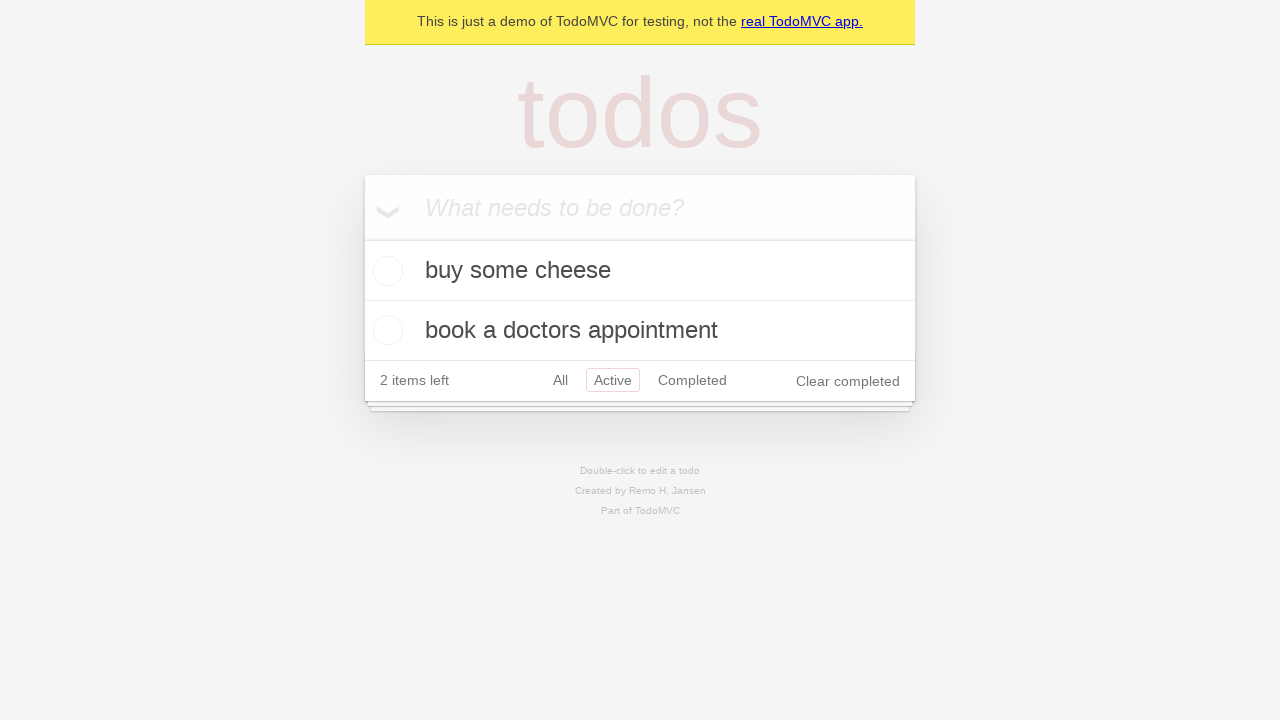